Solves a math captcha by calculating a formula based on a value from the page, then fills the answer and submits the form with robot verification checkboxes

Starting URL: https://suninjuly.github.io/math.html

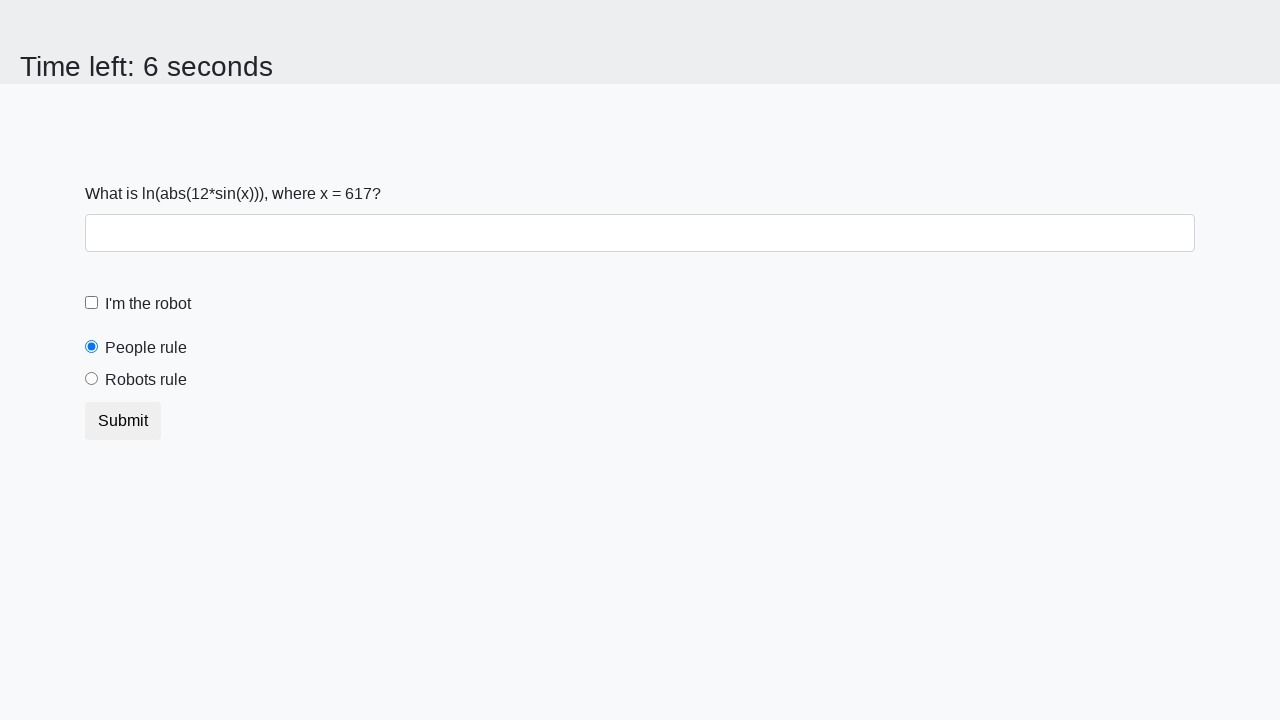

Located the input value element
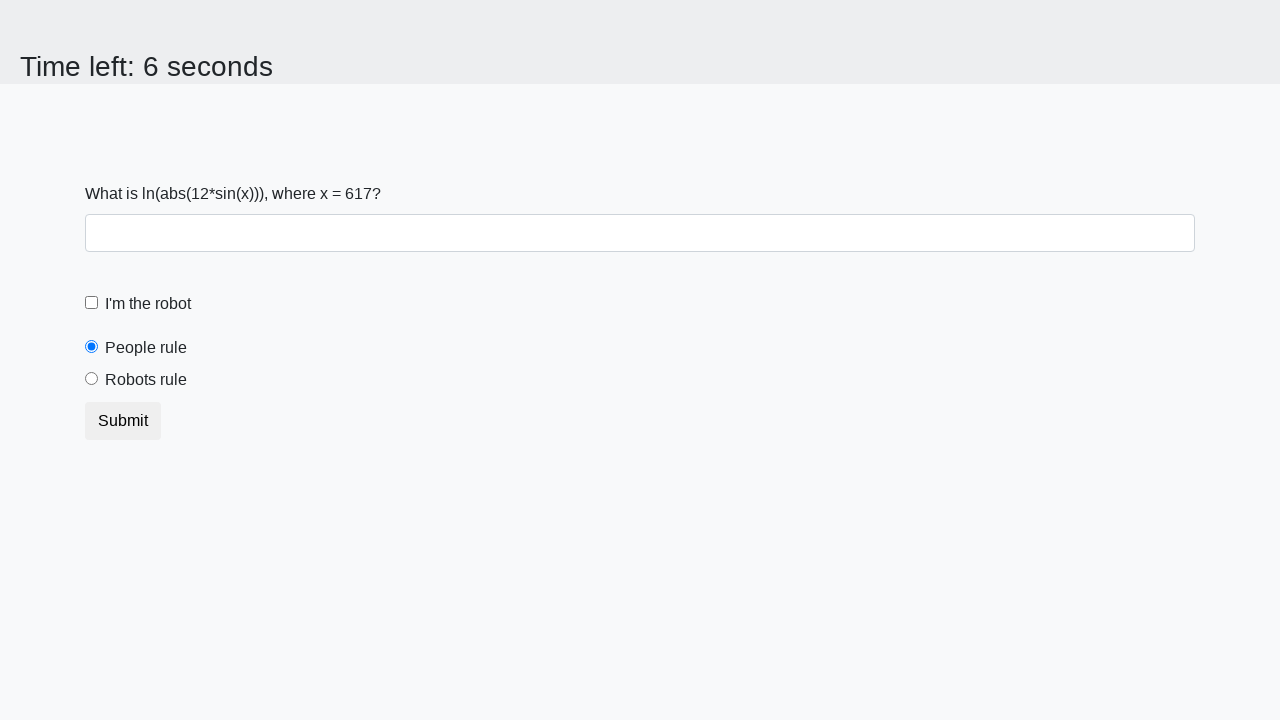

Retrieved x value from the page
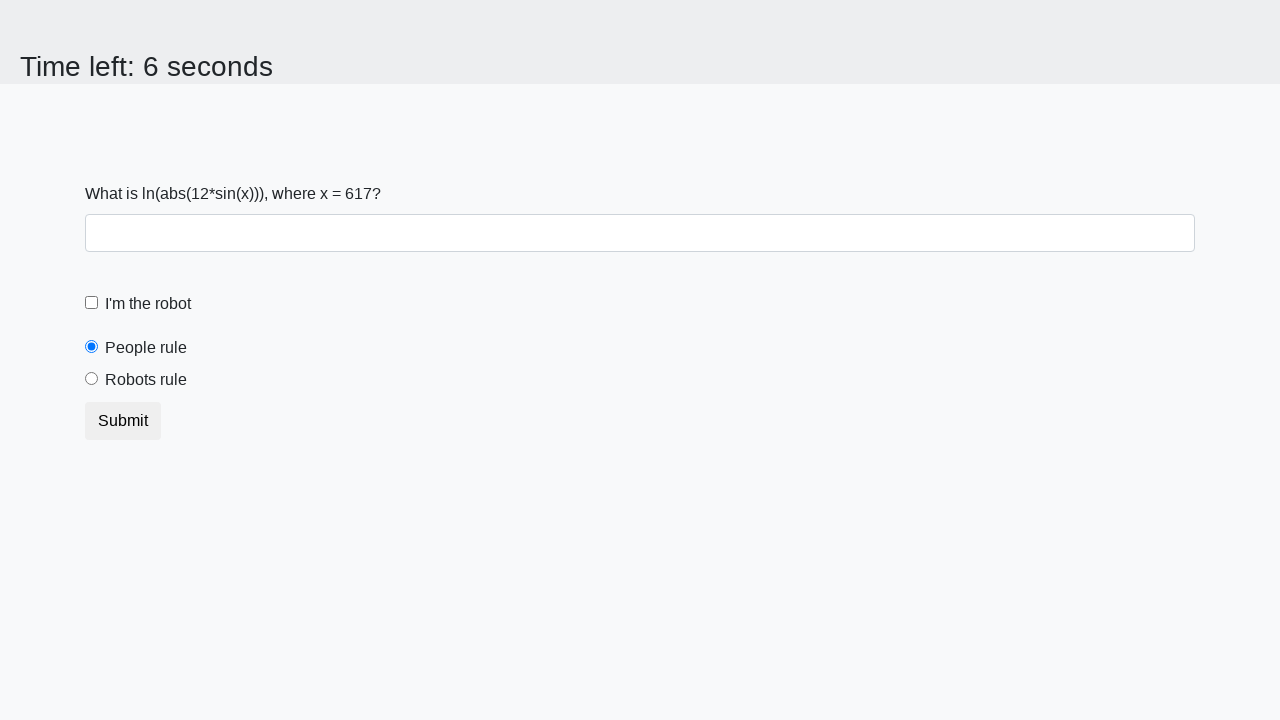

Calculated answer using formula: log(abs(12*sin(617))) = 2.431823625222588
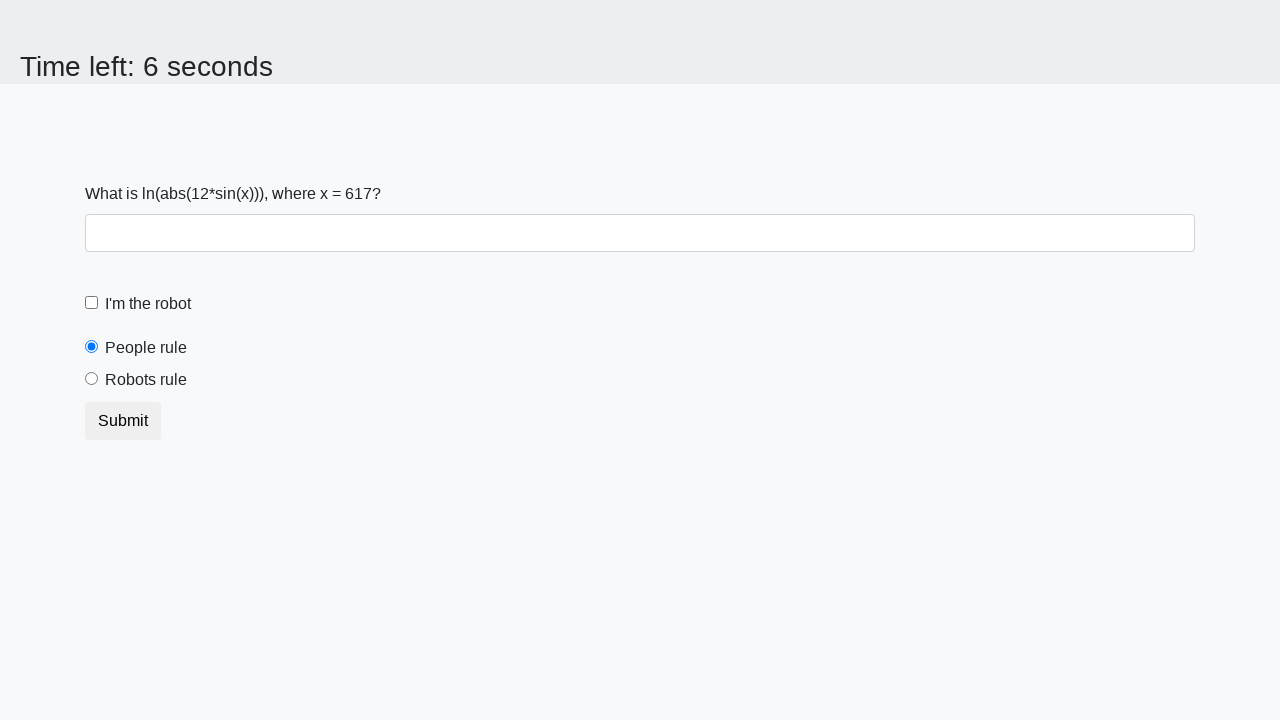

Filled the answer field with calculated value: 2.431823625222588 on .form-control
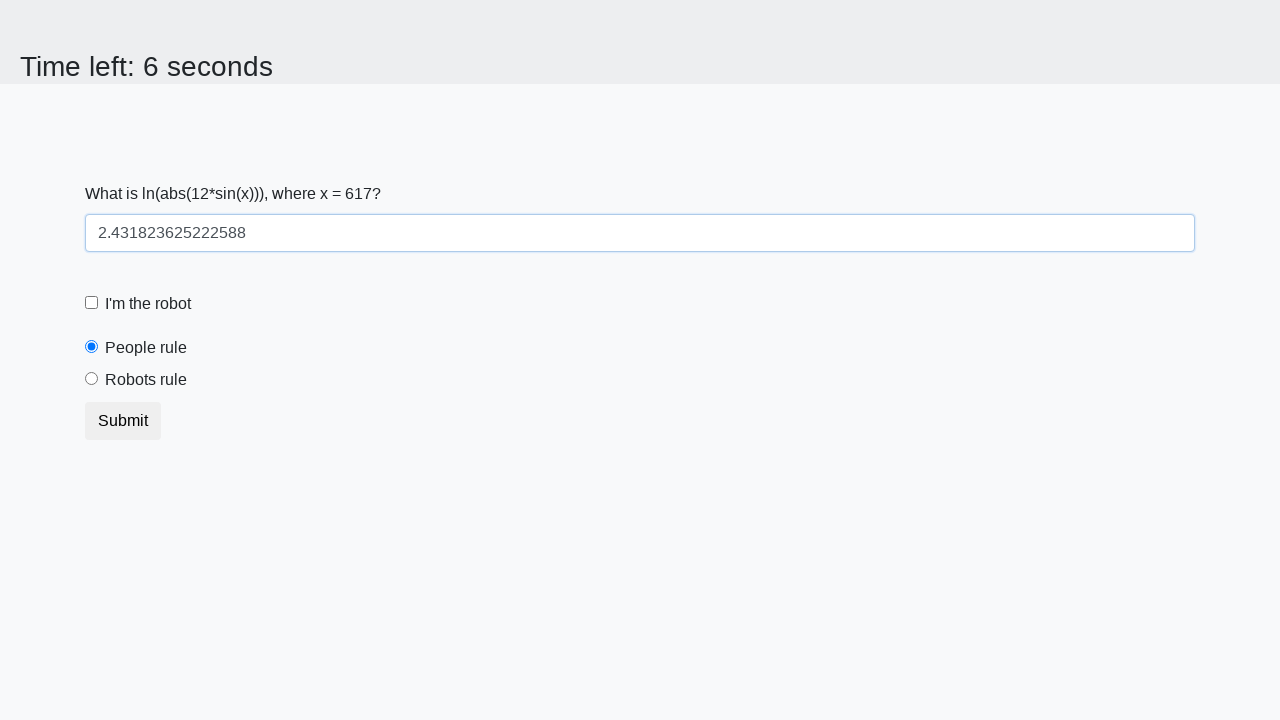

Clicked the robot checkbox at (148, 304) on [for='robotCheckbox']
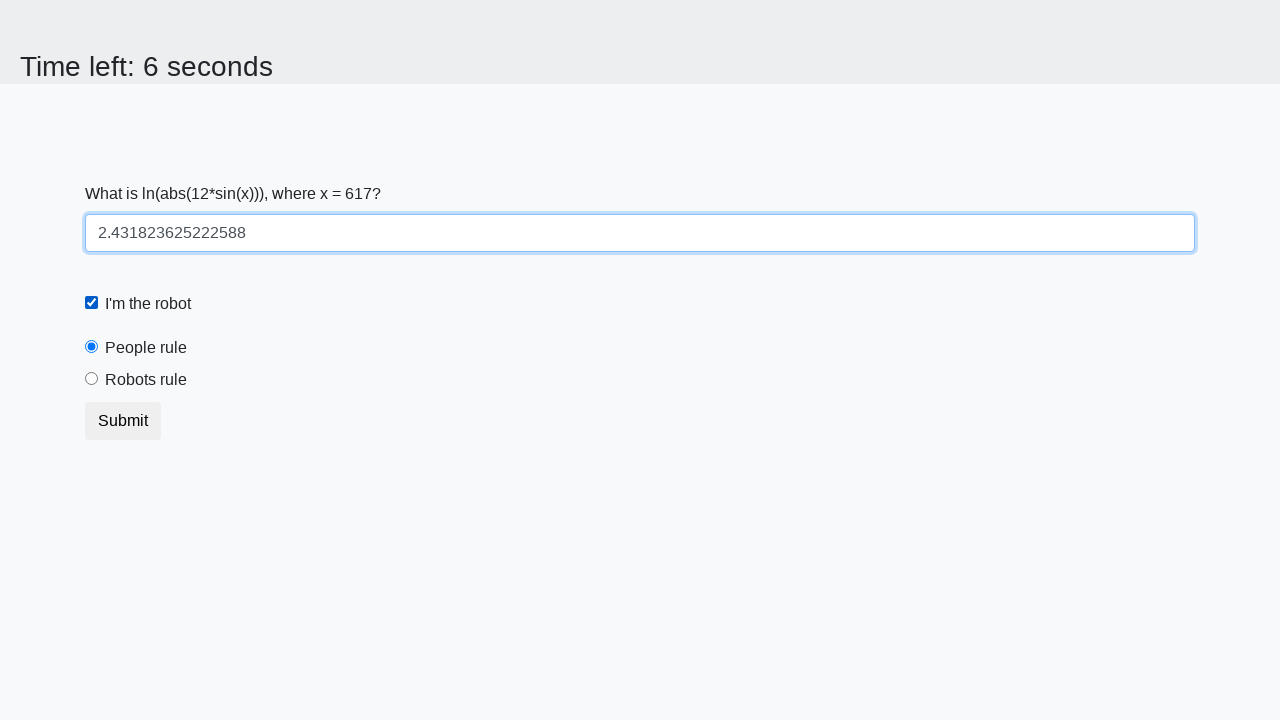

Clicked the robots rule radio button at (146, 380) on [for='robotsRule']
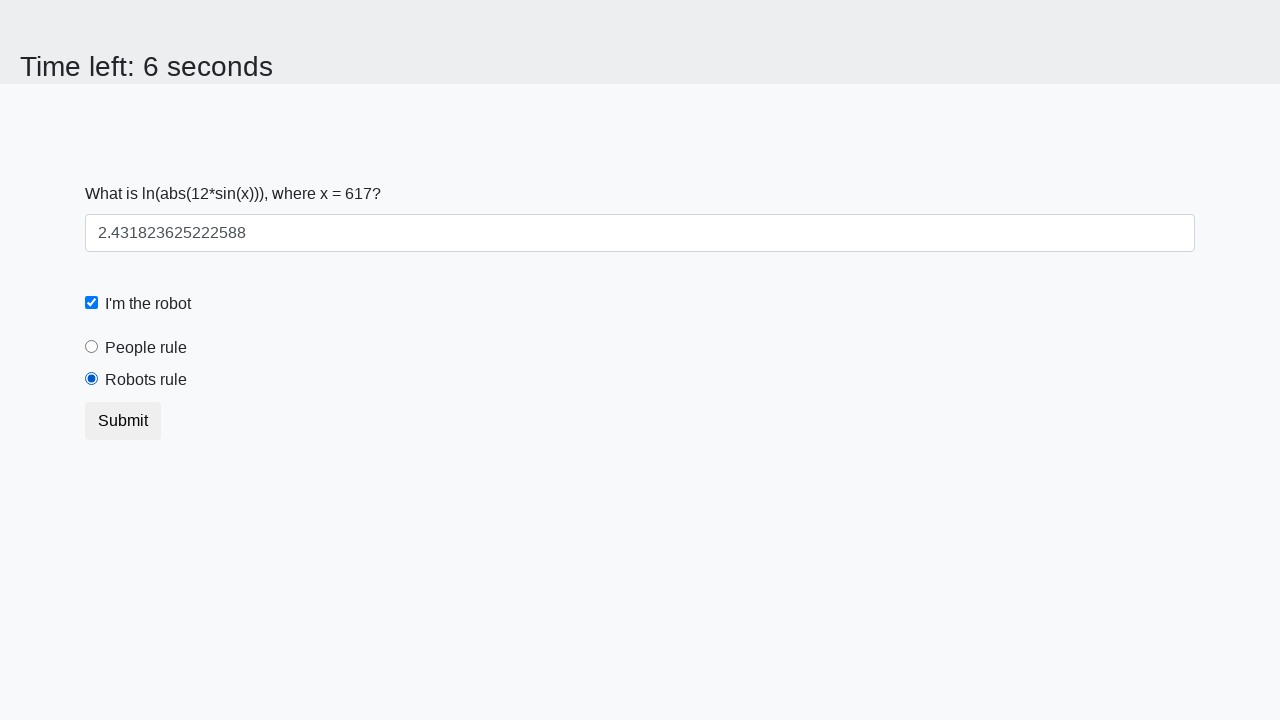

Clicked the submit button at (123, 421) on button.btn
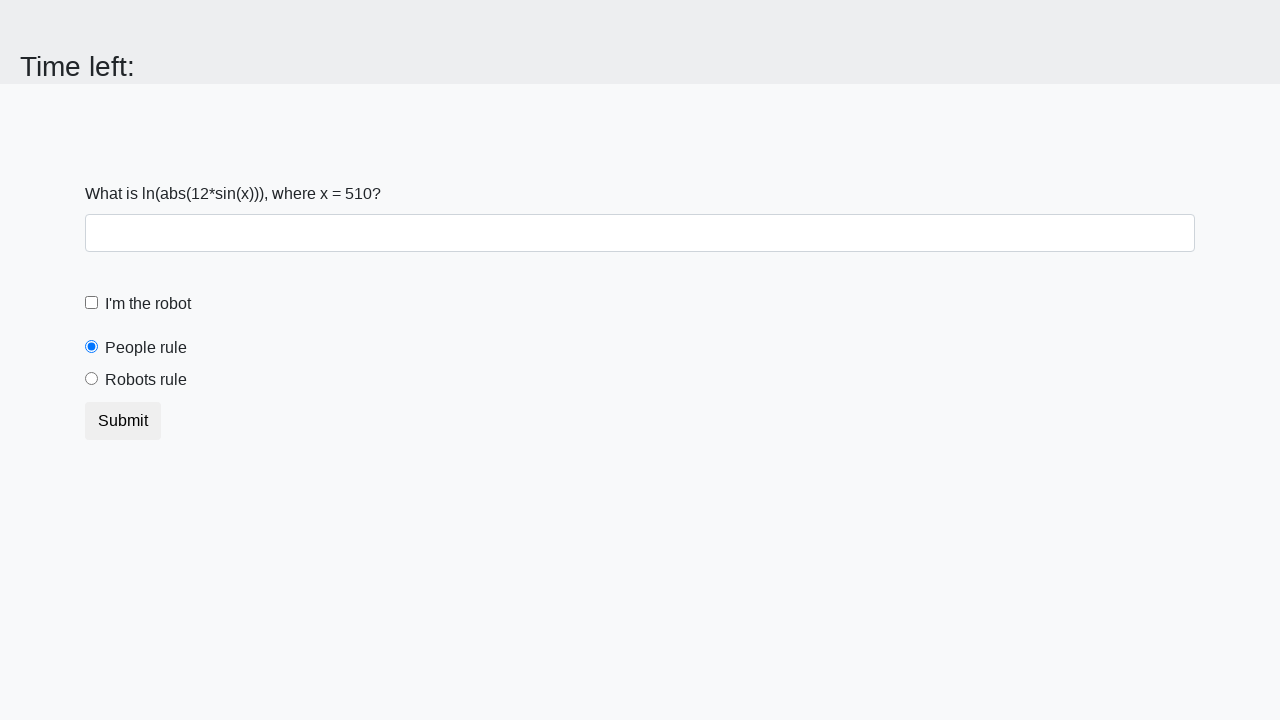

Waited for the form submission result
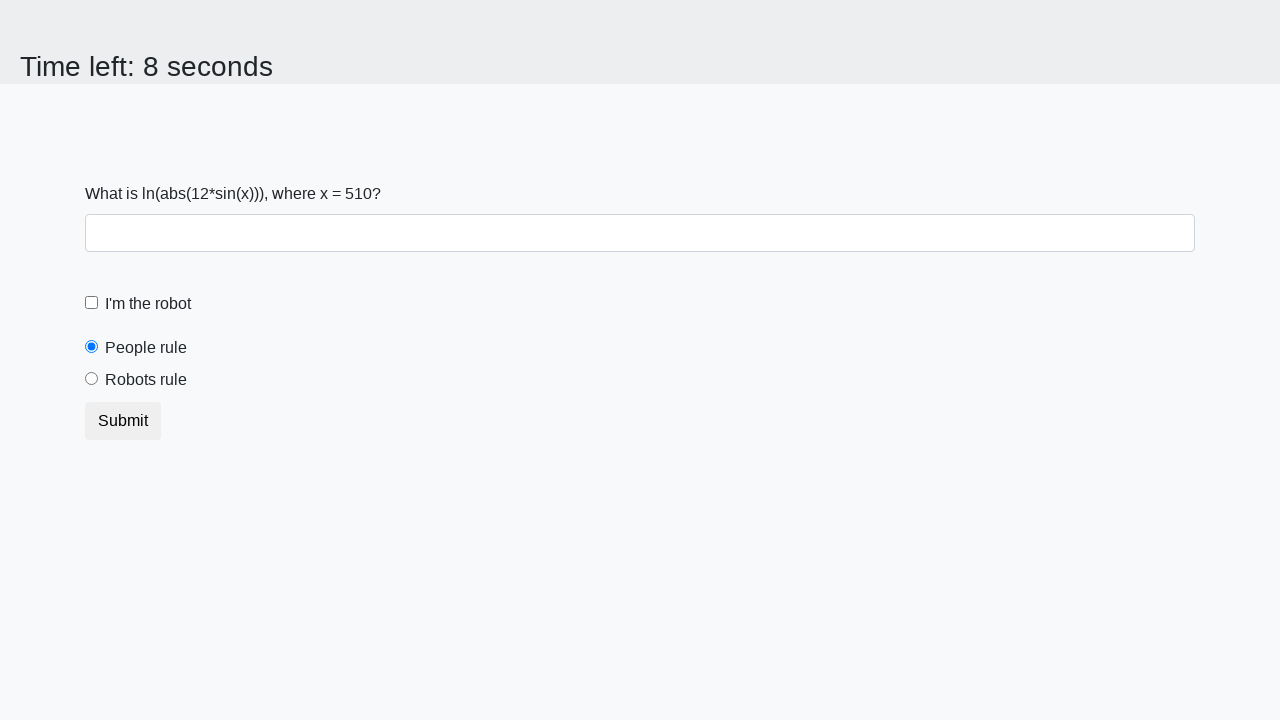

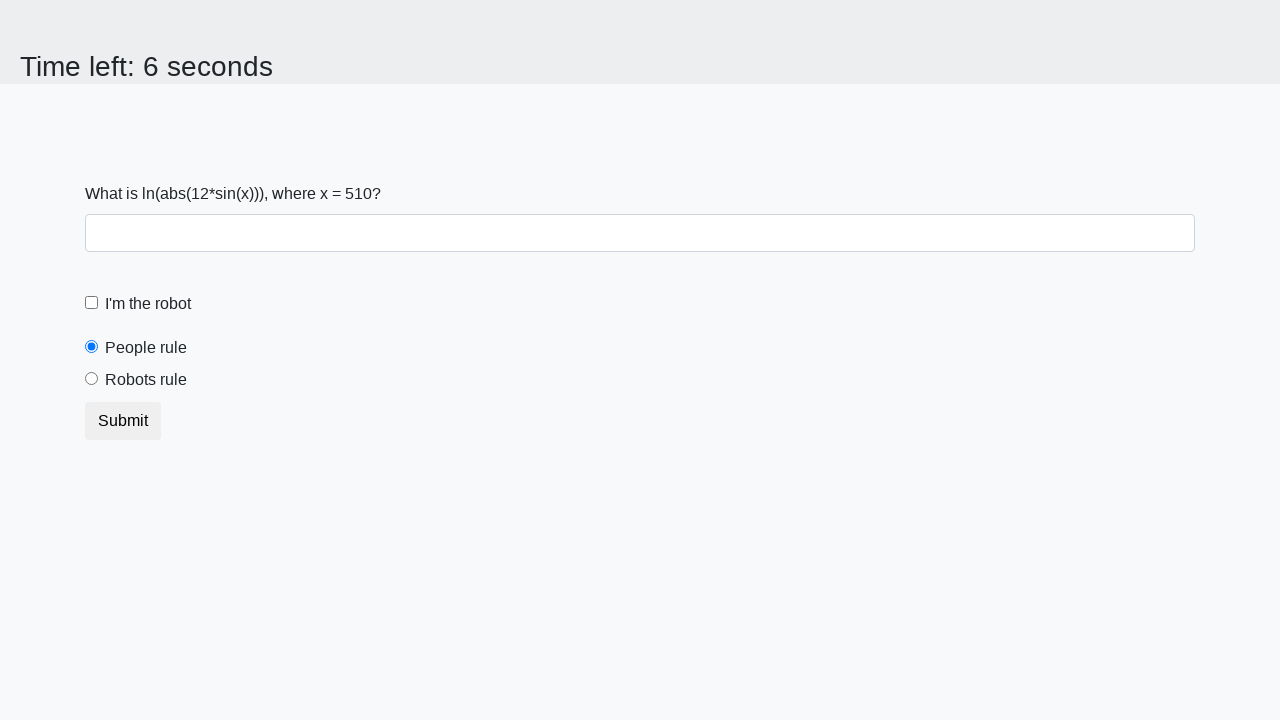